Tests navigation to Exit Intent page by clicking the link and verifying the page heading

Starting URL: https://the-internet.herokuapp.com/

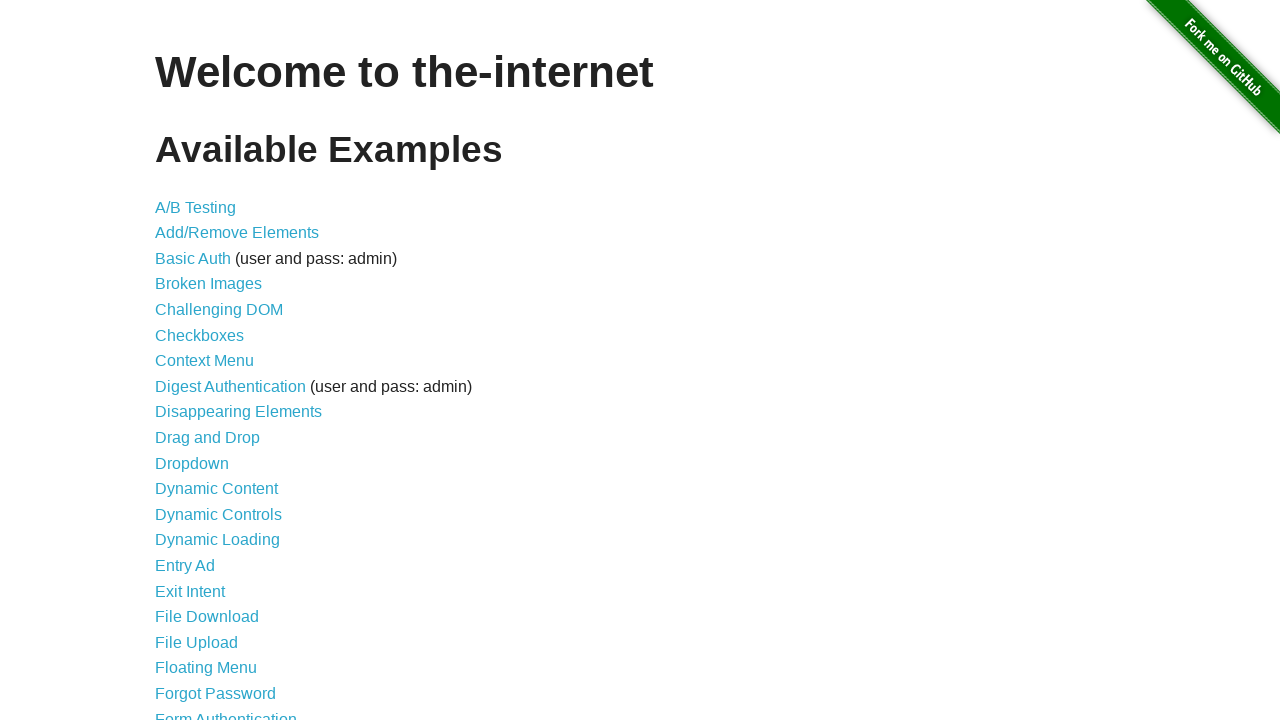

Waited for floating menu link to load on the-internet.herokuapp.com
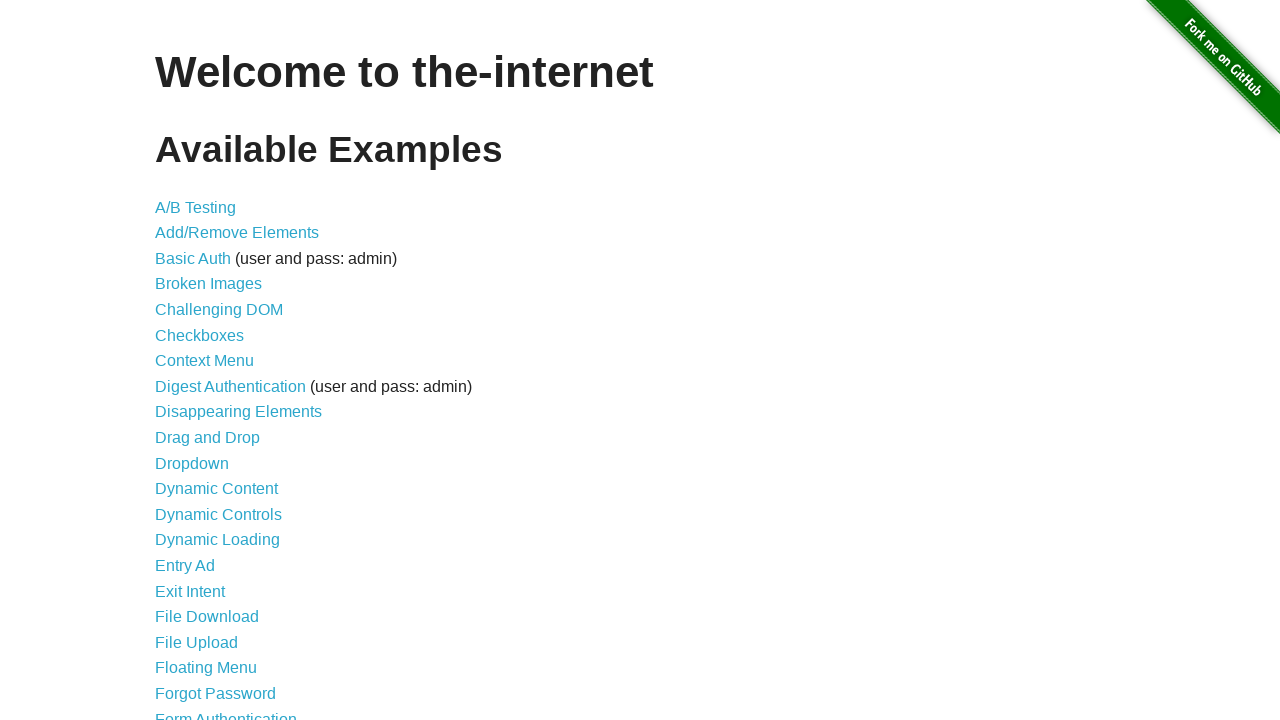

Clicked on Exit Intent link at (190, 591) on a[href='/exit_intent']
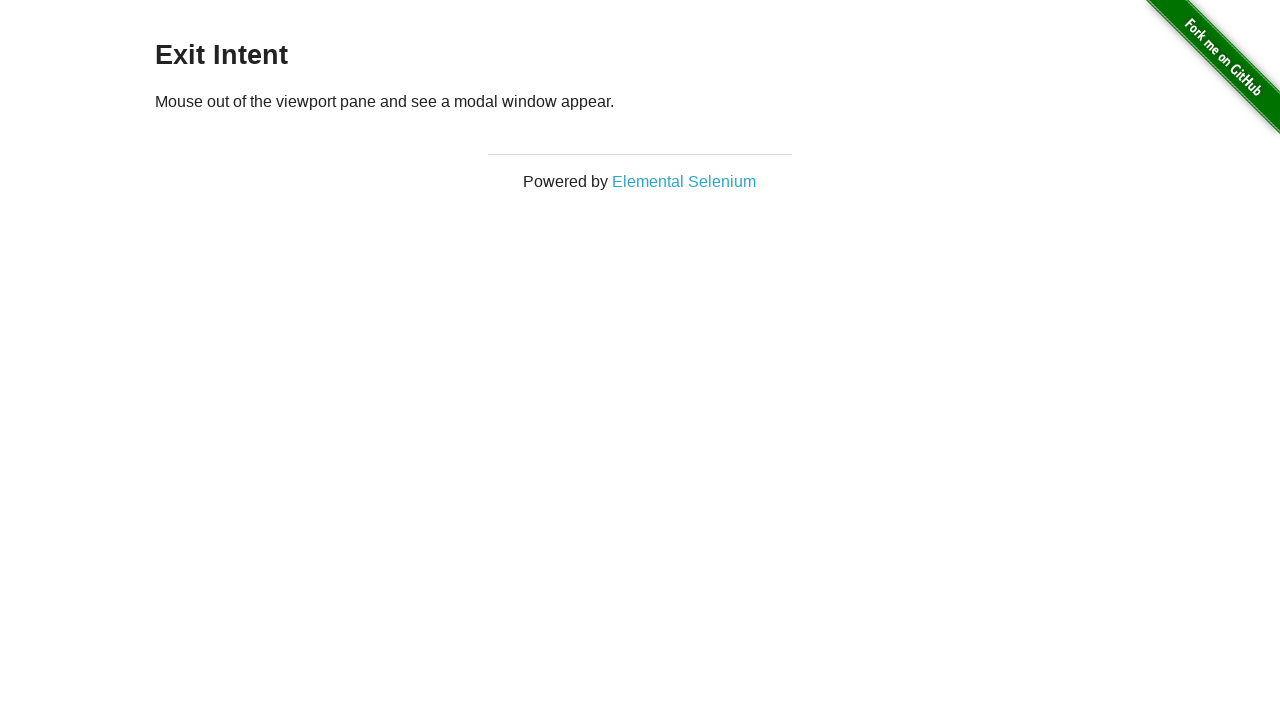

Verified Exit Intent page heading is displayed
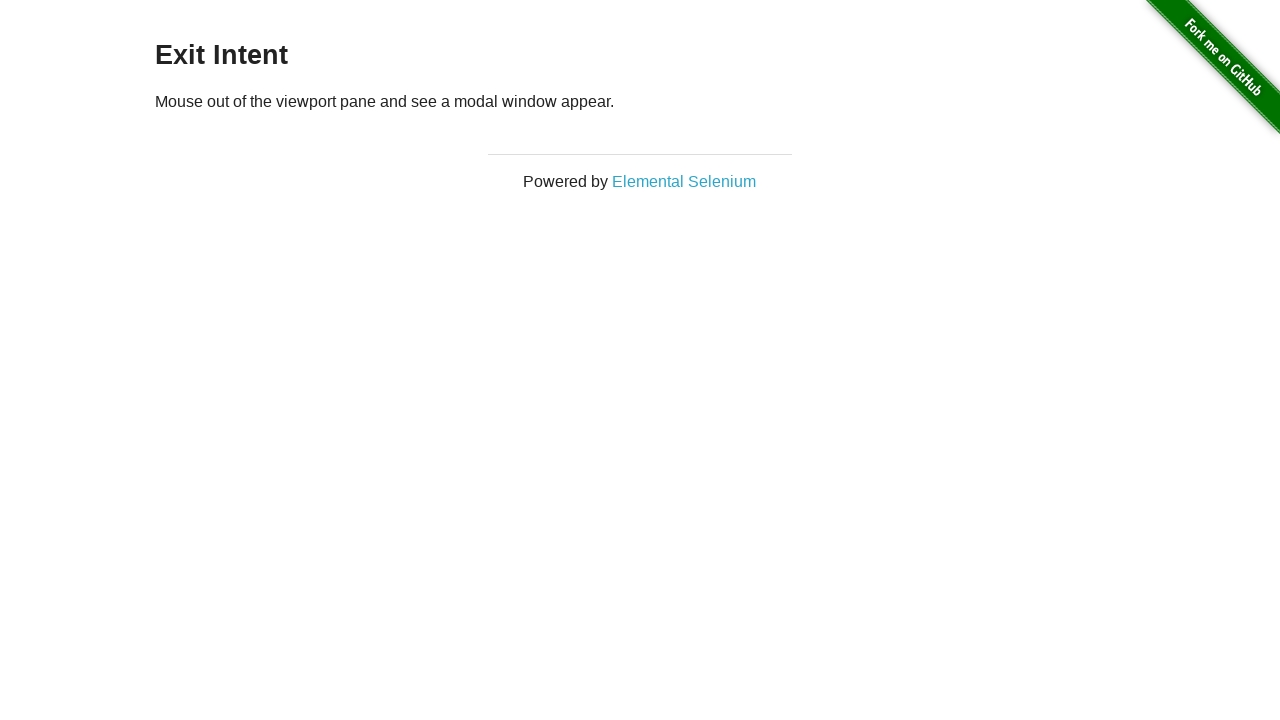

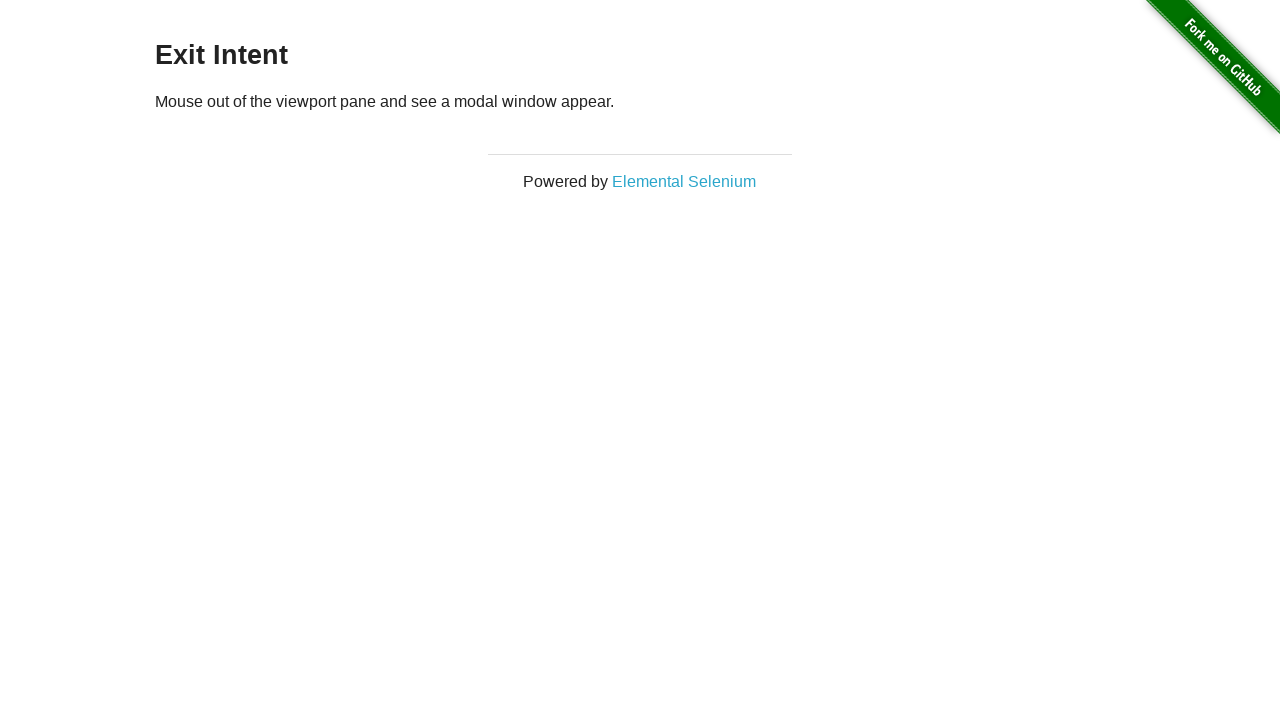